Tests modal popup handling by closing an entry ad modal that appears on page load

Starting URL: http://the-internet.herokuapp.com/entry_ad

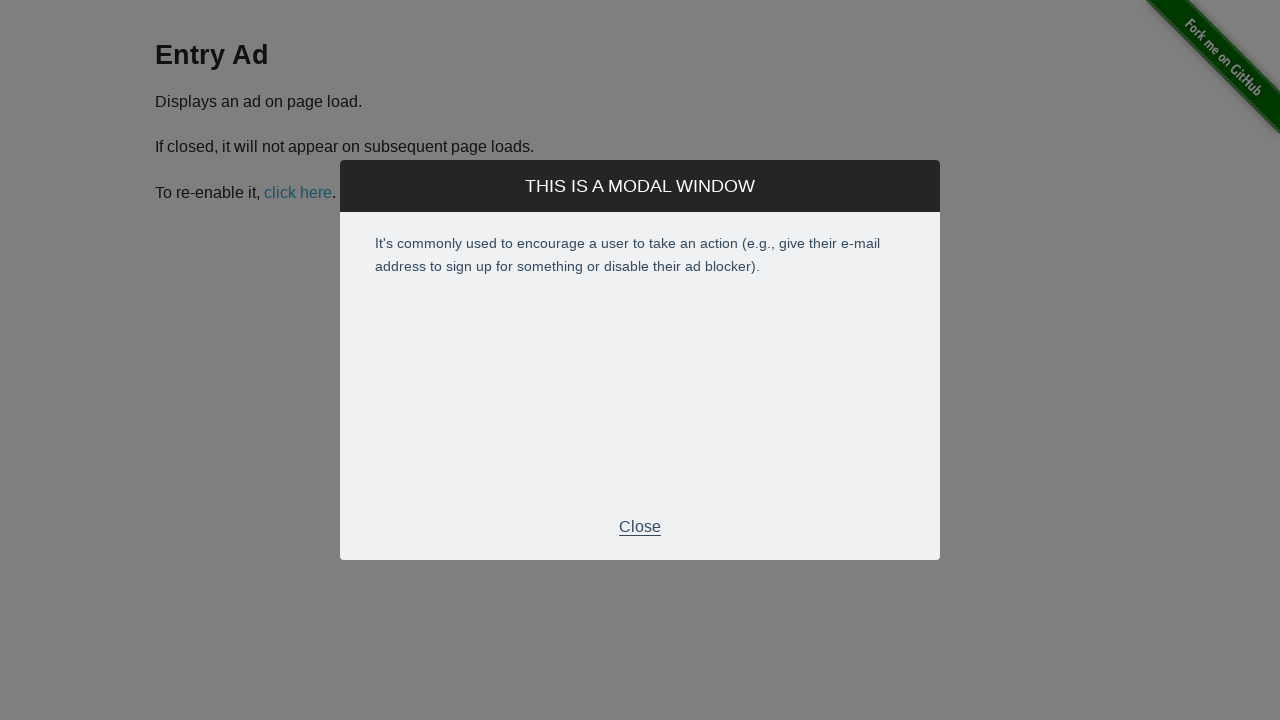

Entry ad modal appeared on page load
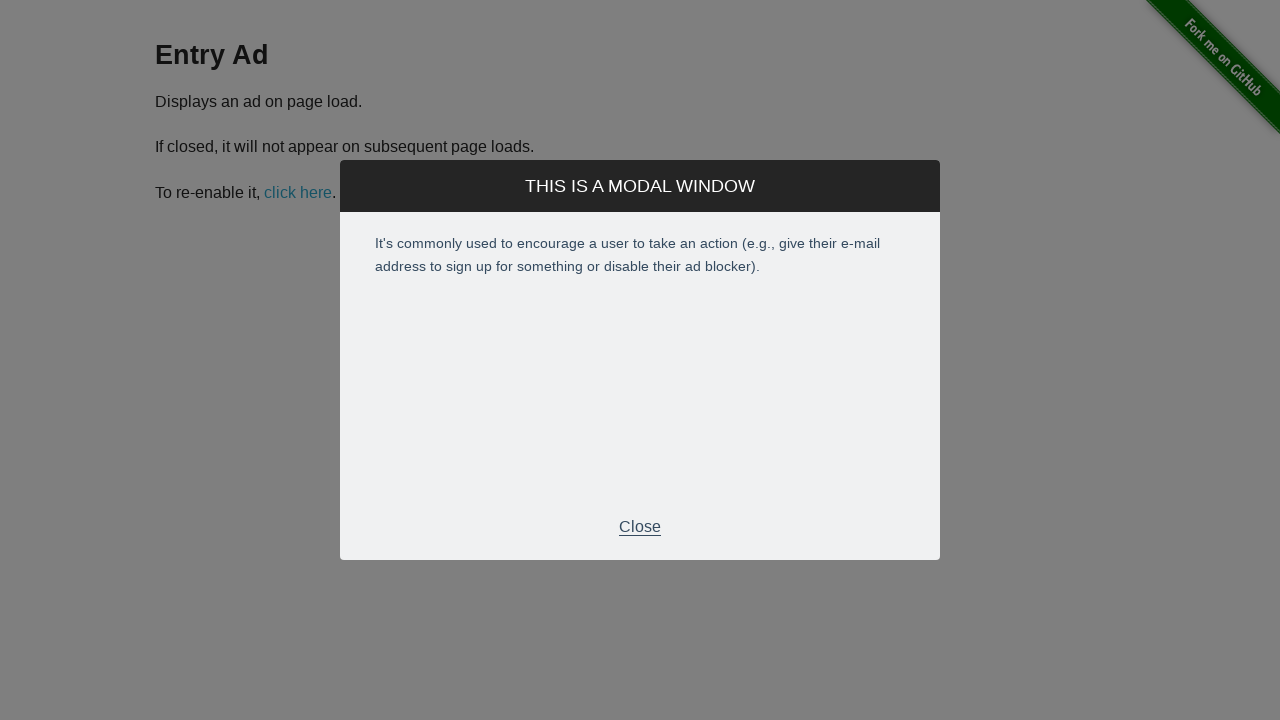

Clicked close button to dismiss entry ad modal at (640, 527) on div[class='modal-footer']
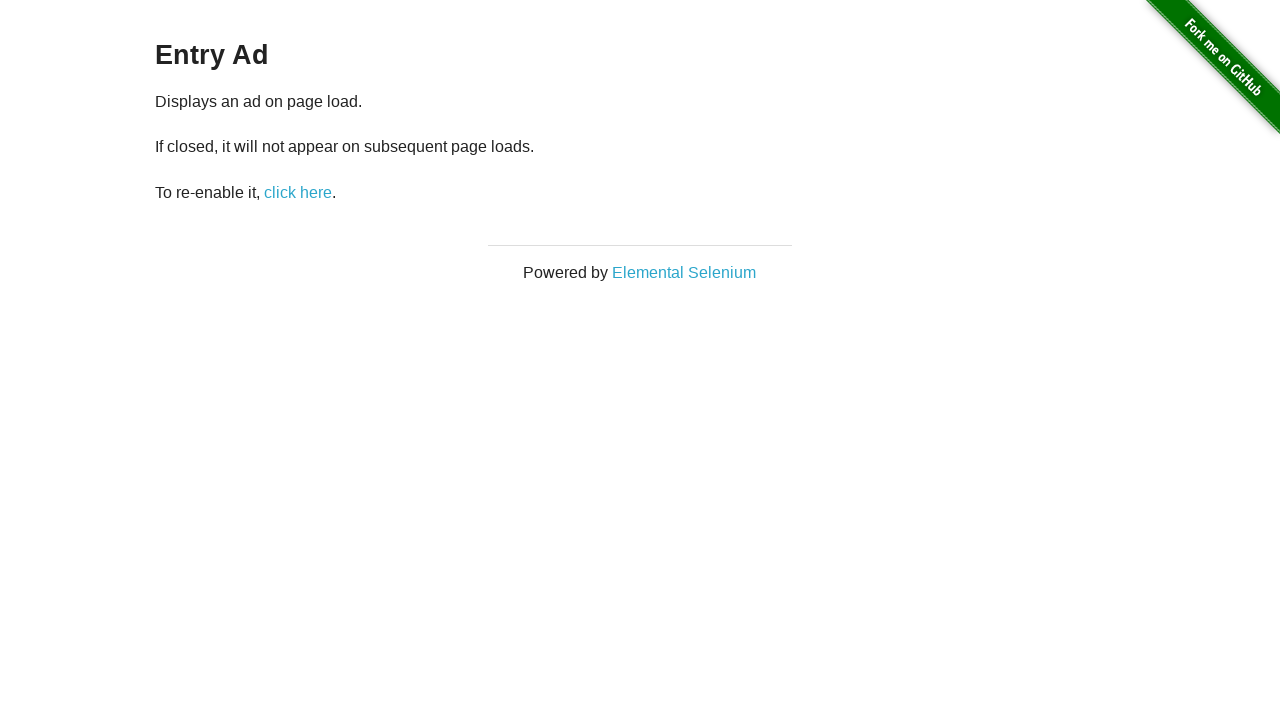

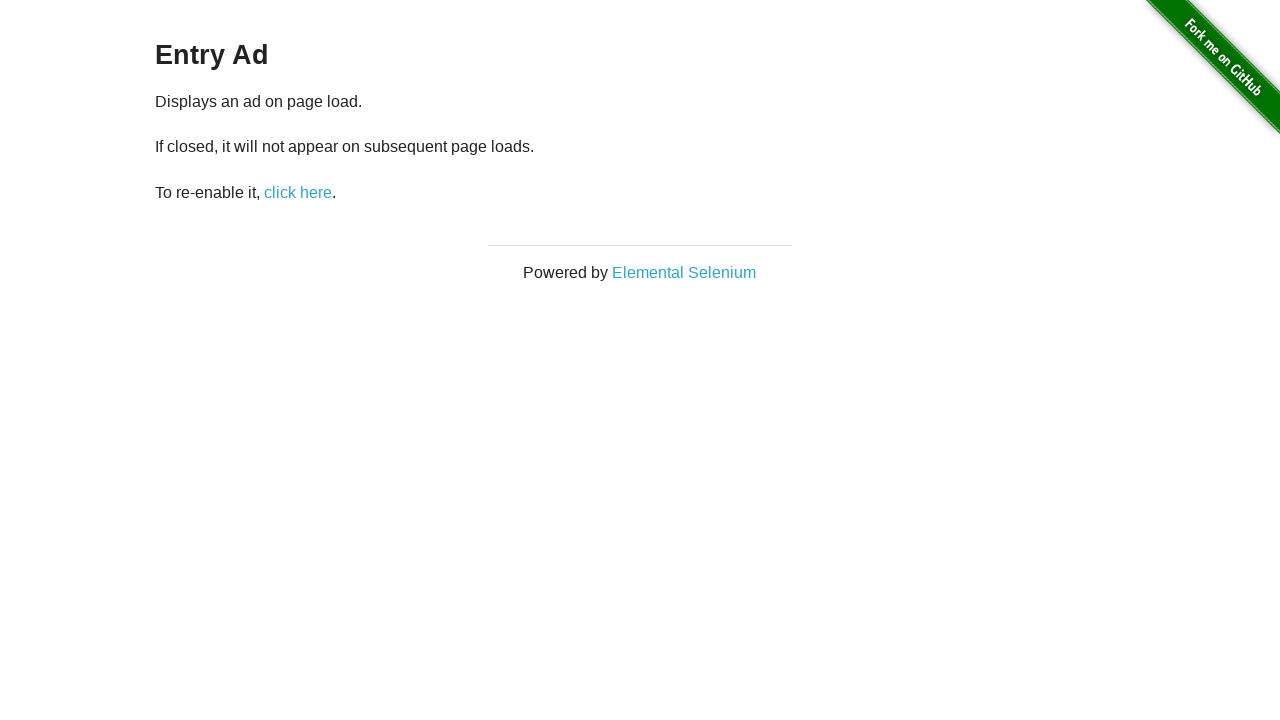